Tests an e-commerce vegetable shop by searching for products, verifying product counts, adding items to cart by clicking buttons, and iterating through products to find and add specific items like Cashews.

Starting URL: https://rahulshettyacademy.com/seleniumPractise/#/

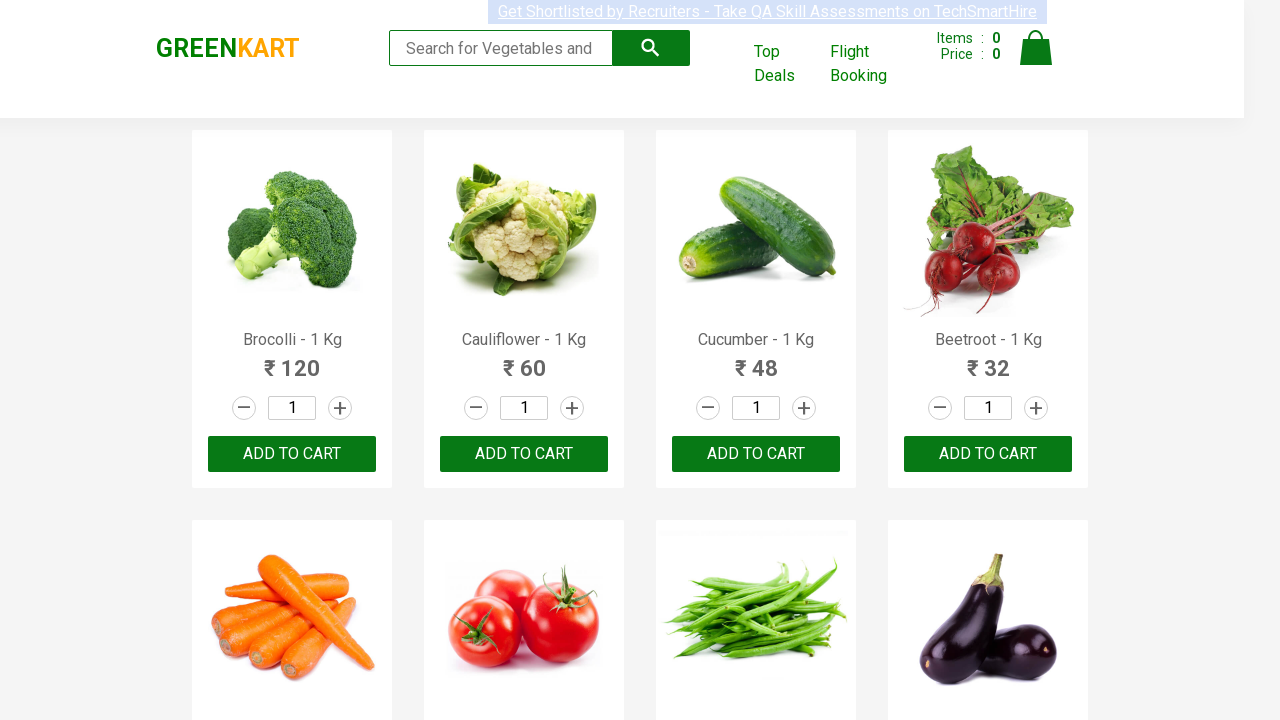

Filled search box with 'ca' to search for products on .search-keyword
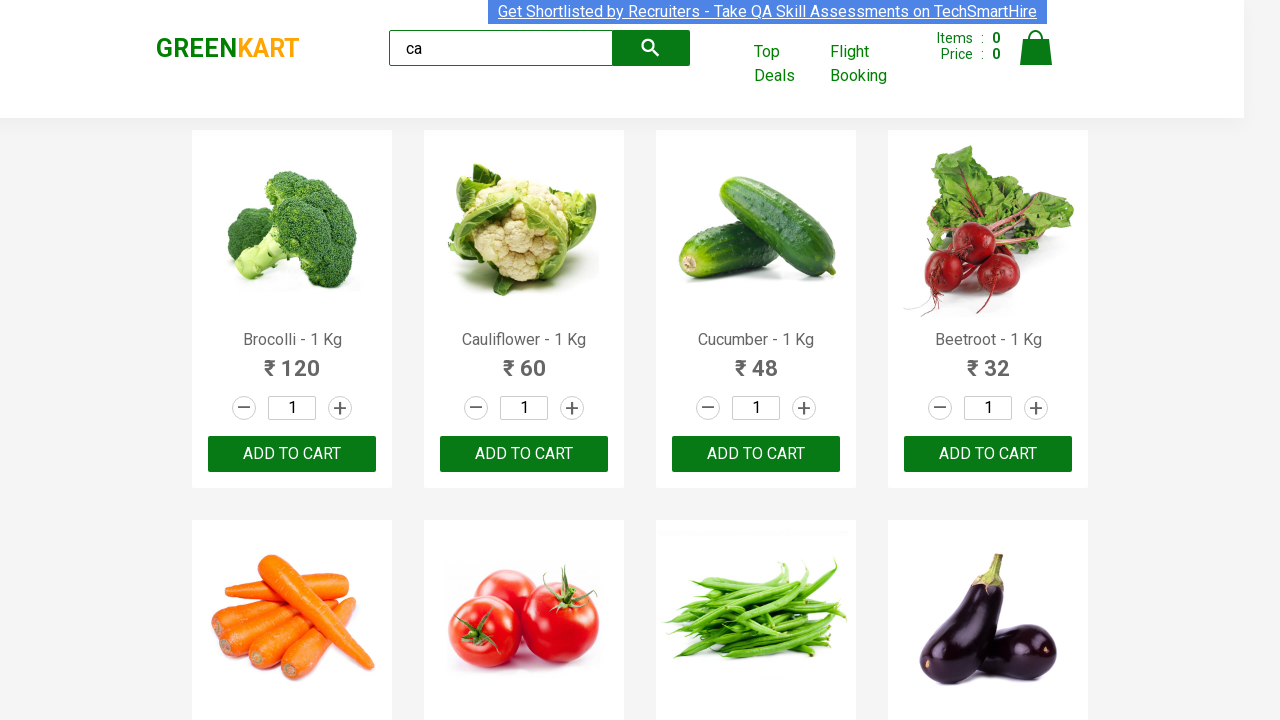

Waited 2000ms for search results to load
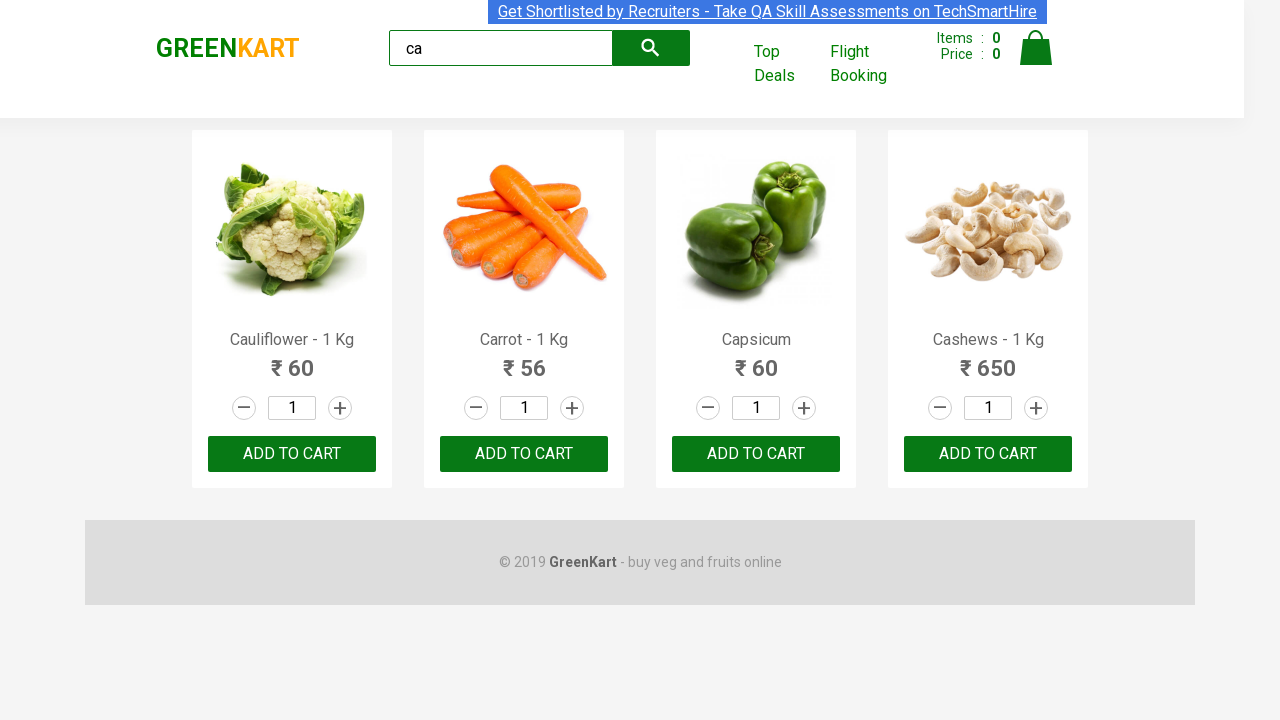

Verified that product elements are displayed
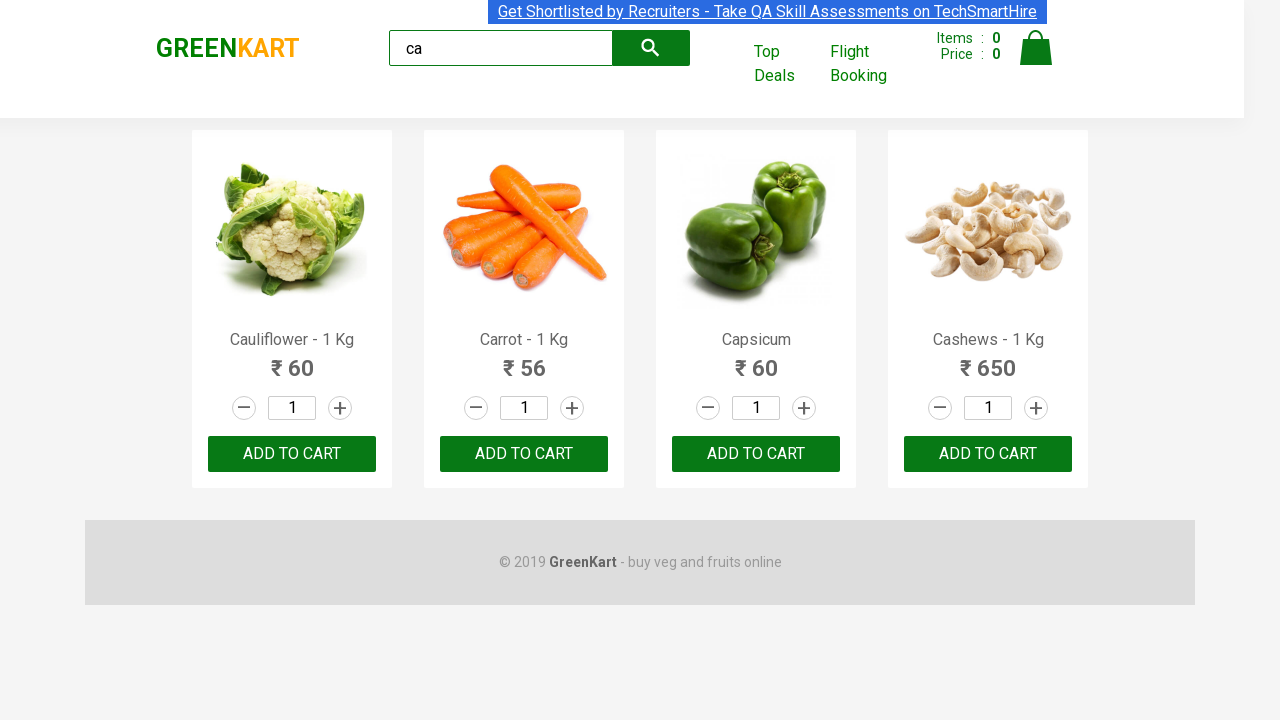

Clicked ADD TO CART button on the third product at (756, 454) on .products .product >> nth=2 >> text=ADD TO CART
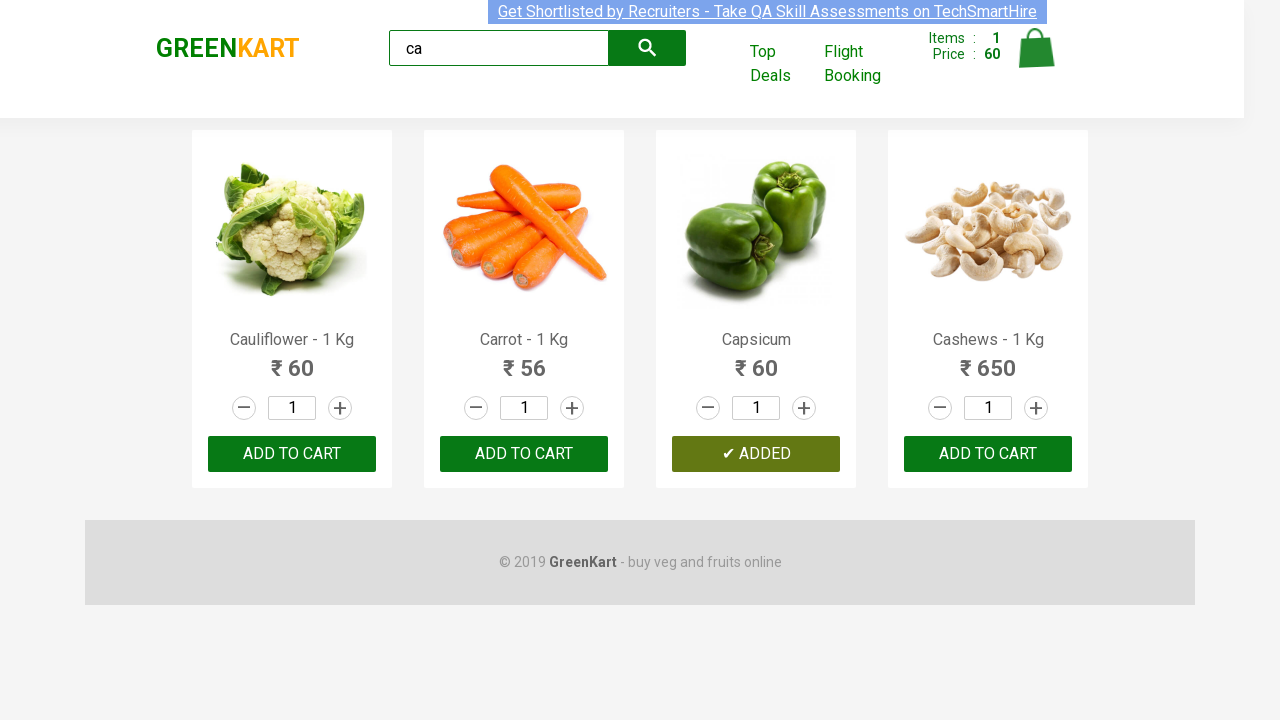

Retrieved product count: 4 products found
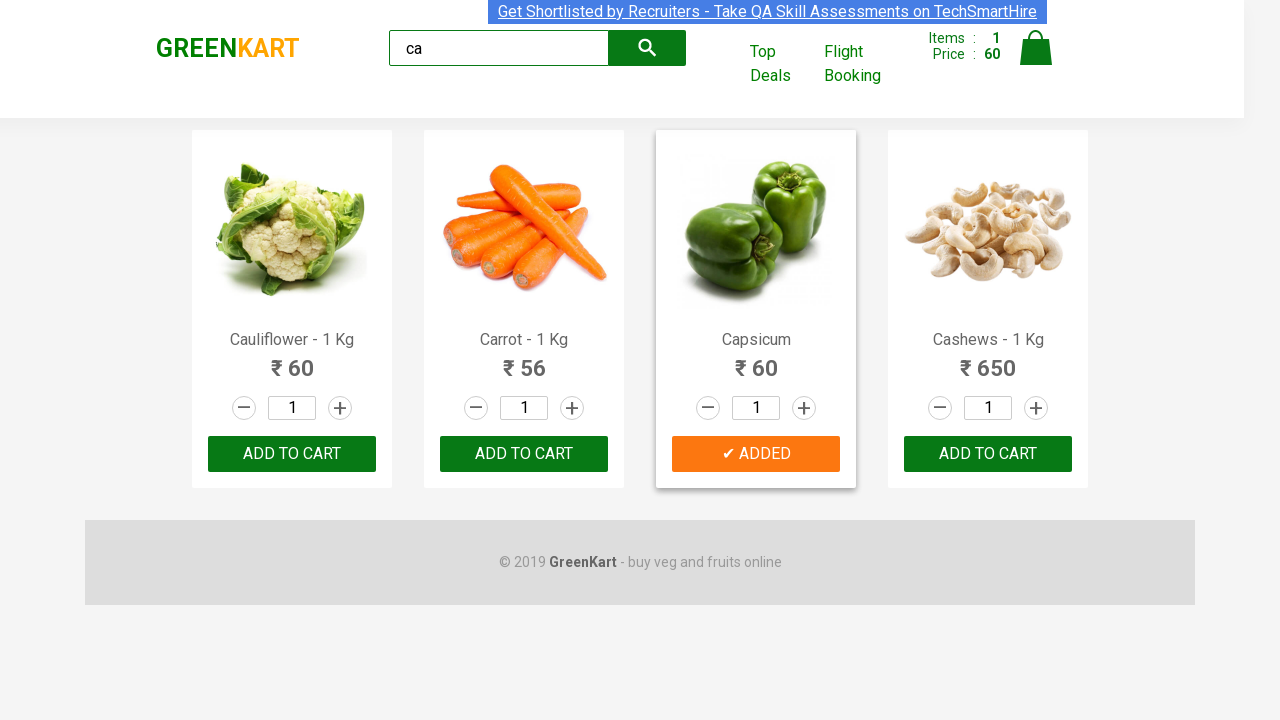

Extracted product name at index 0: Cauliflower - 1 Kg
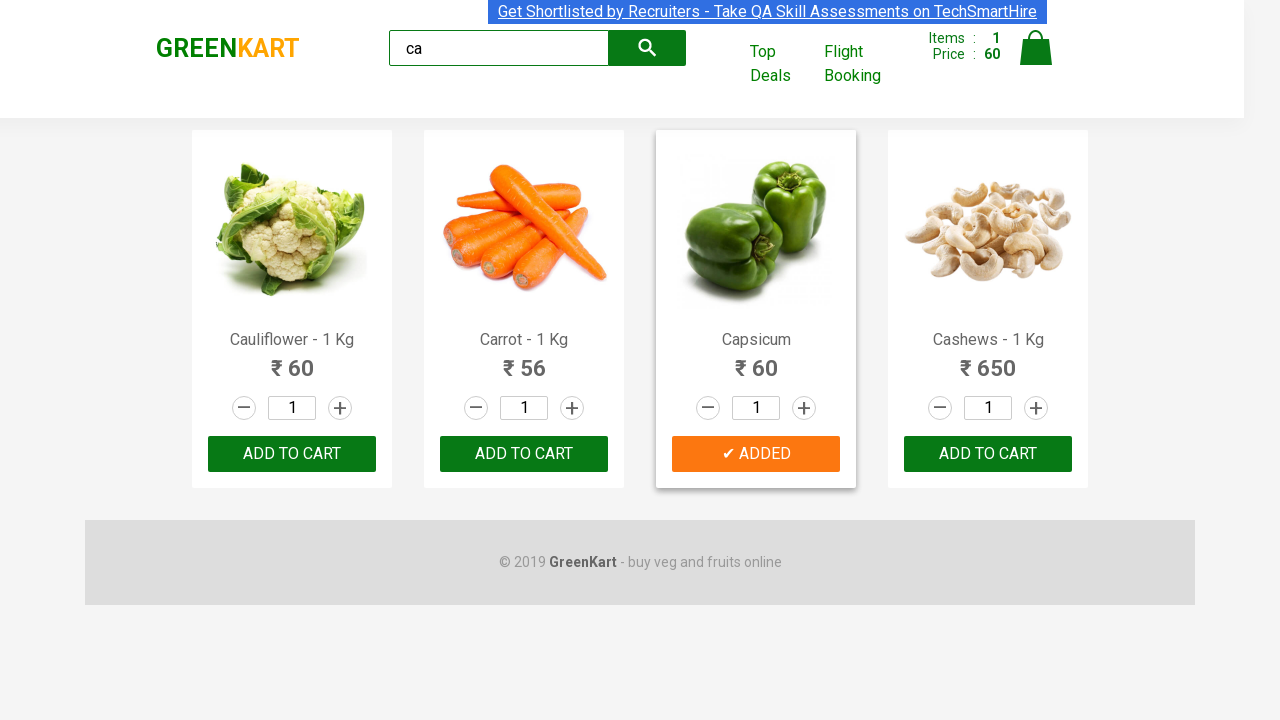

Extracted product name at index 1: Carrot - 1 Kg
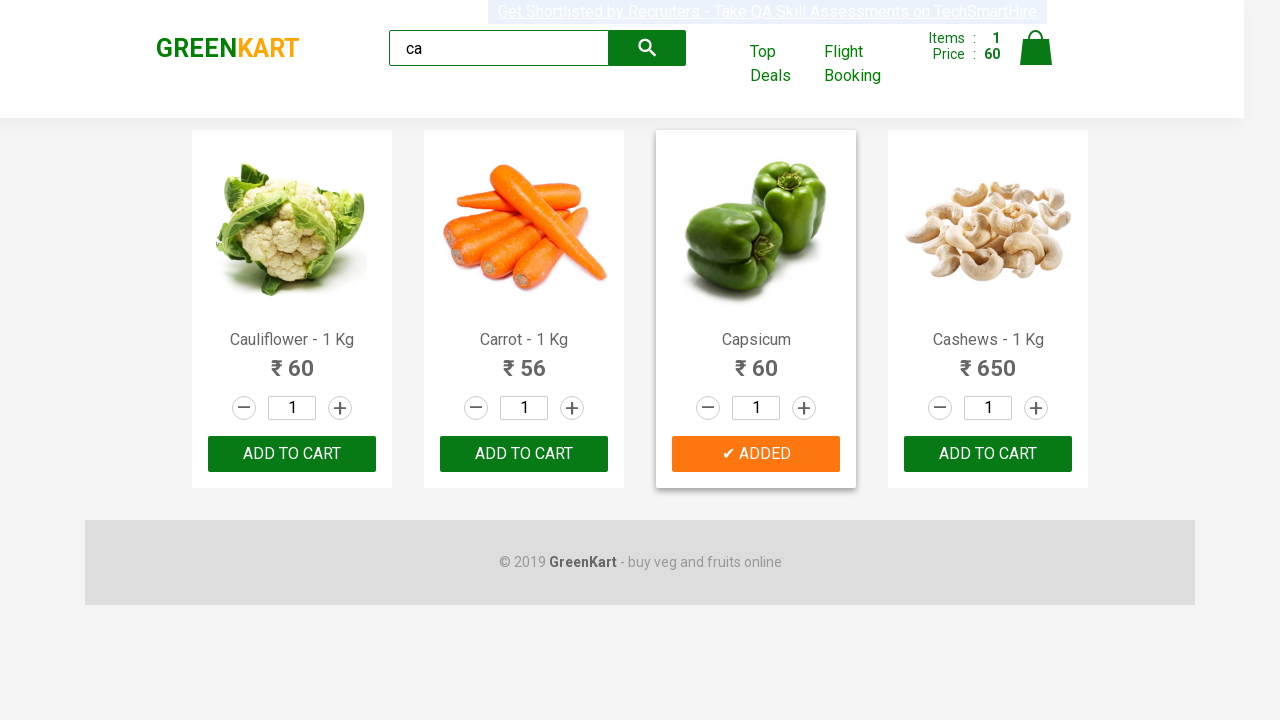

Extracted product name at index 2: Capsicum
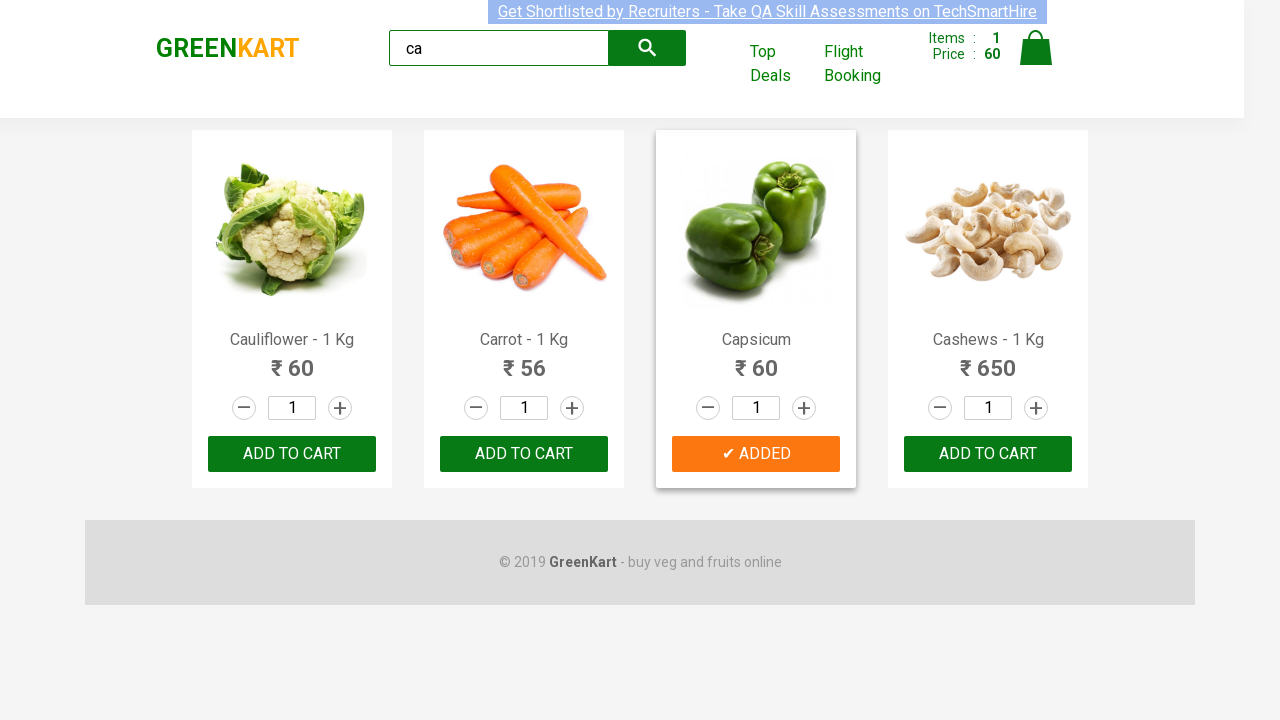

Extracted product name at index 3: Cashews - 1 Kg
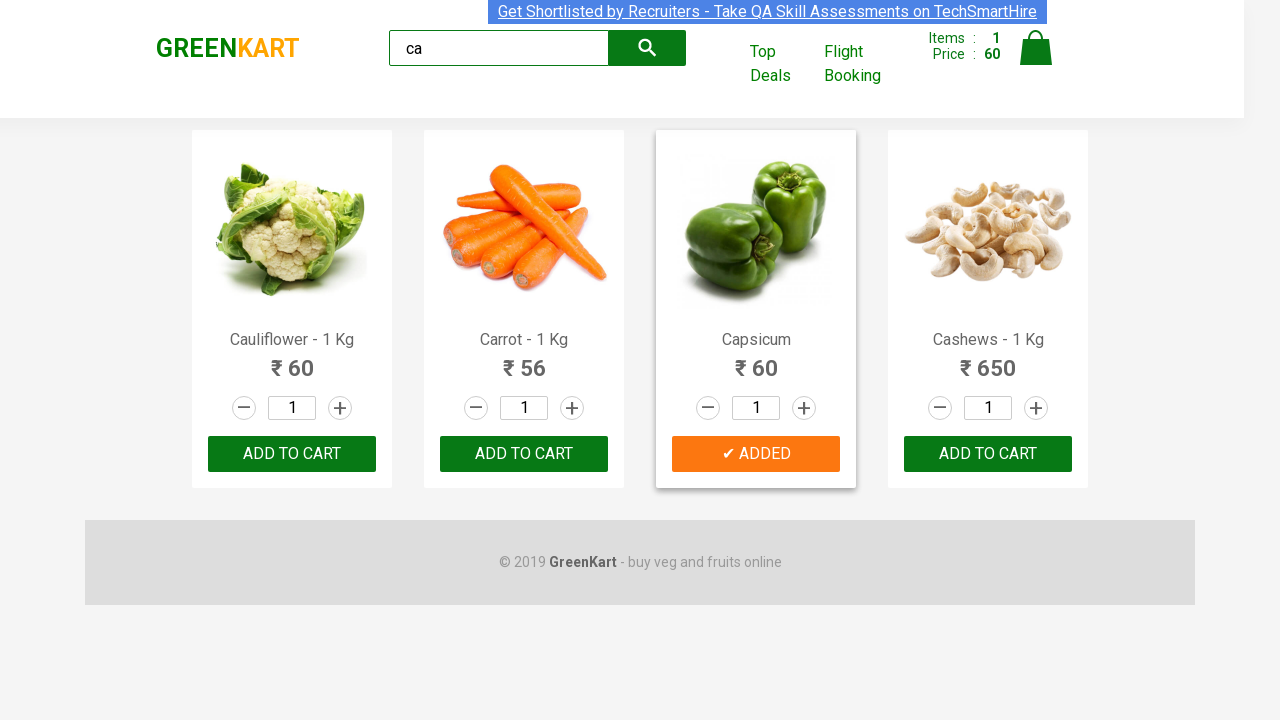

Found Cashews product and clicked ADD TO CART button at (988, 454) on .products .product >> nth=3 >> button
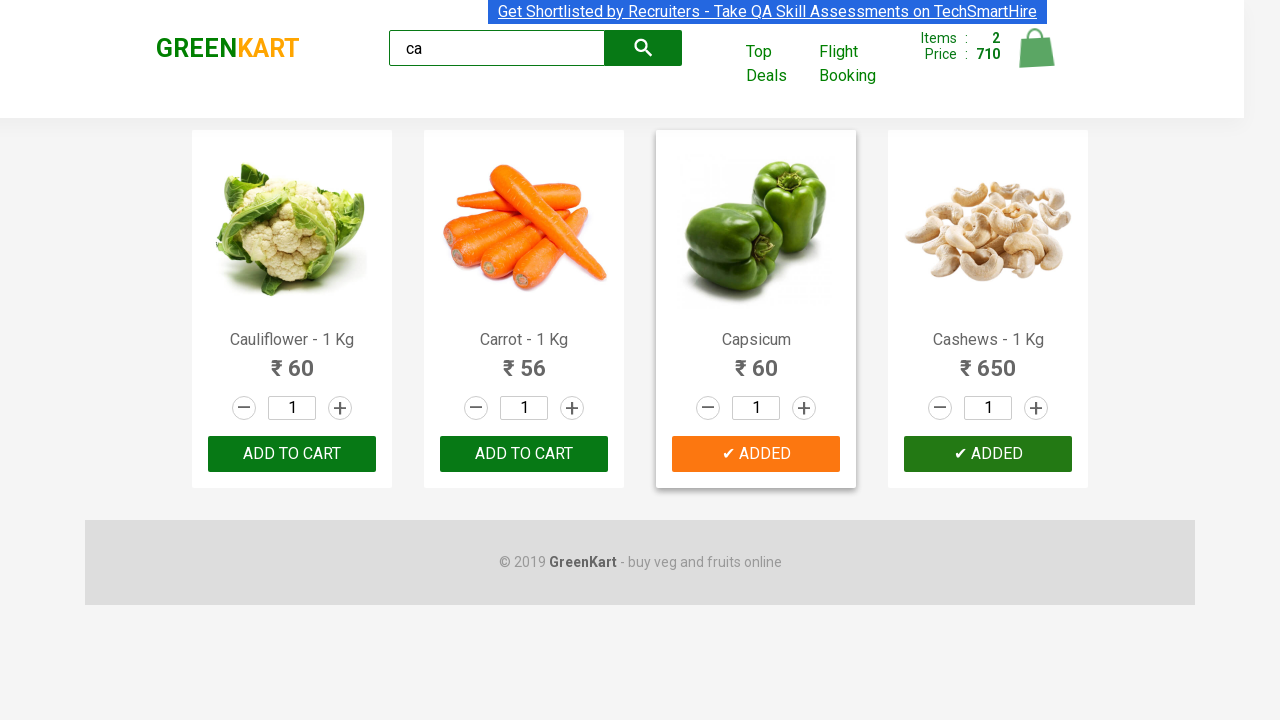

Retrieved brand text: GREENKART
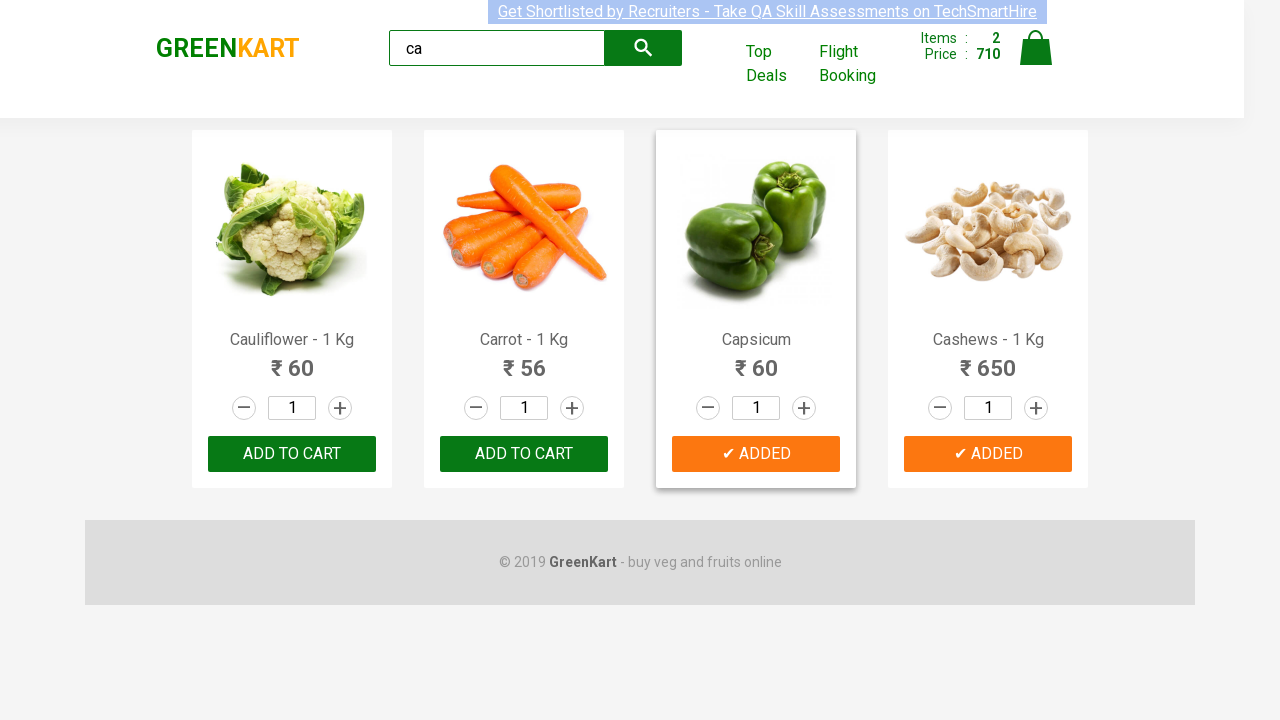

Clicked ADD TO CART button on the third product again at (756, 454) on .products .product >> nth=2 >> text=ADD TO CART
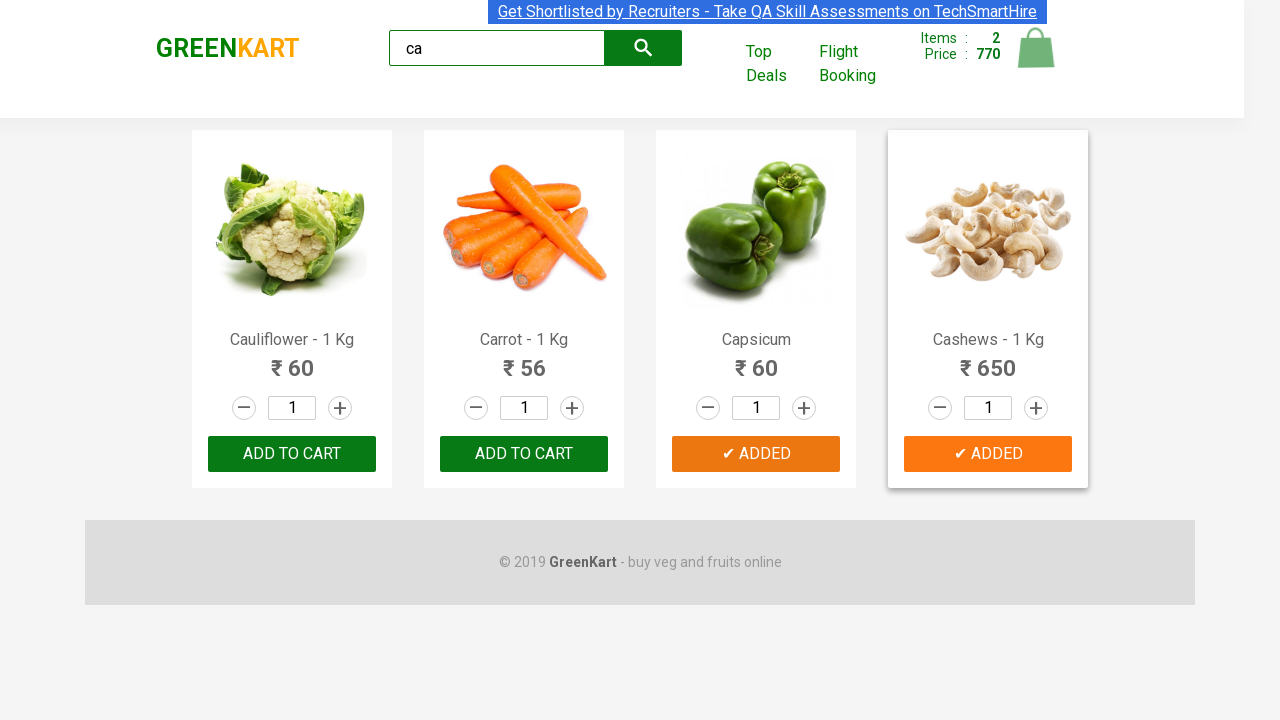

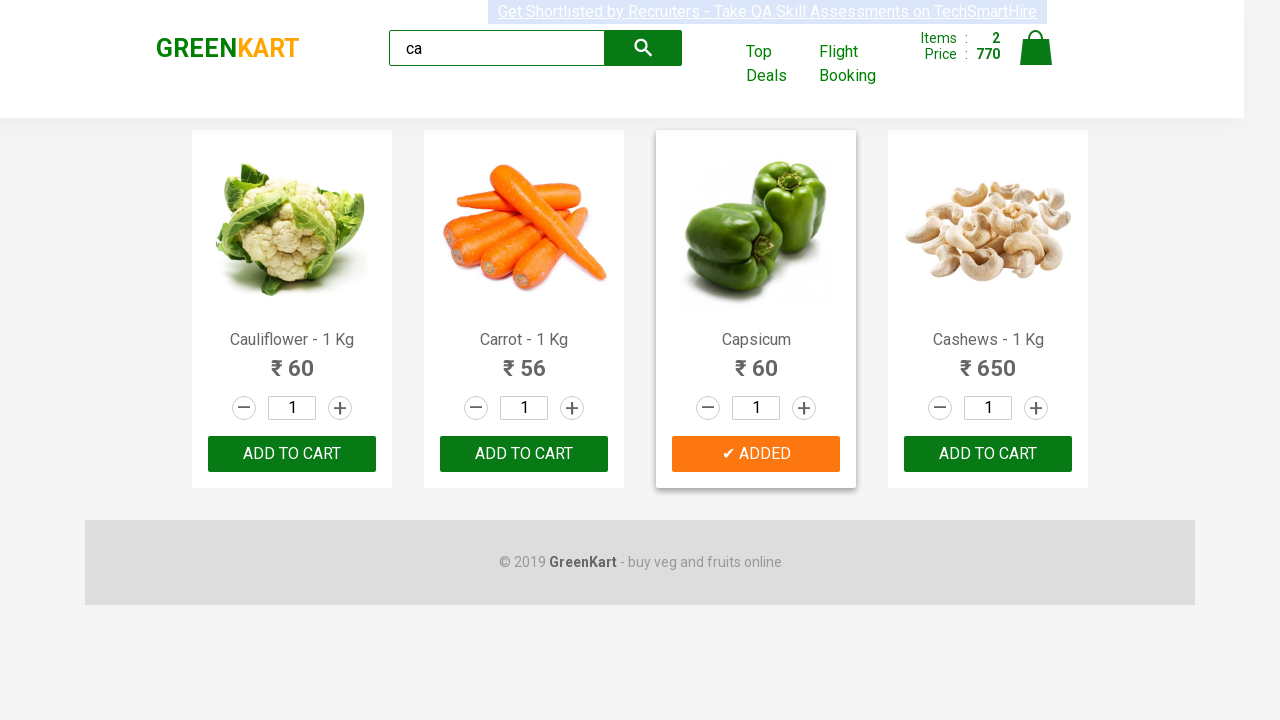